Tests drag and drop functionality by dragging an element into a droppable area within an iframe

Starting URL: https://jqueryui.com/droppable/

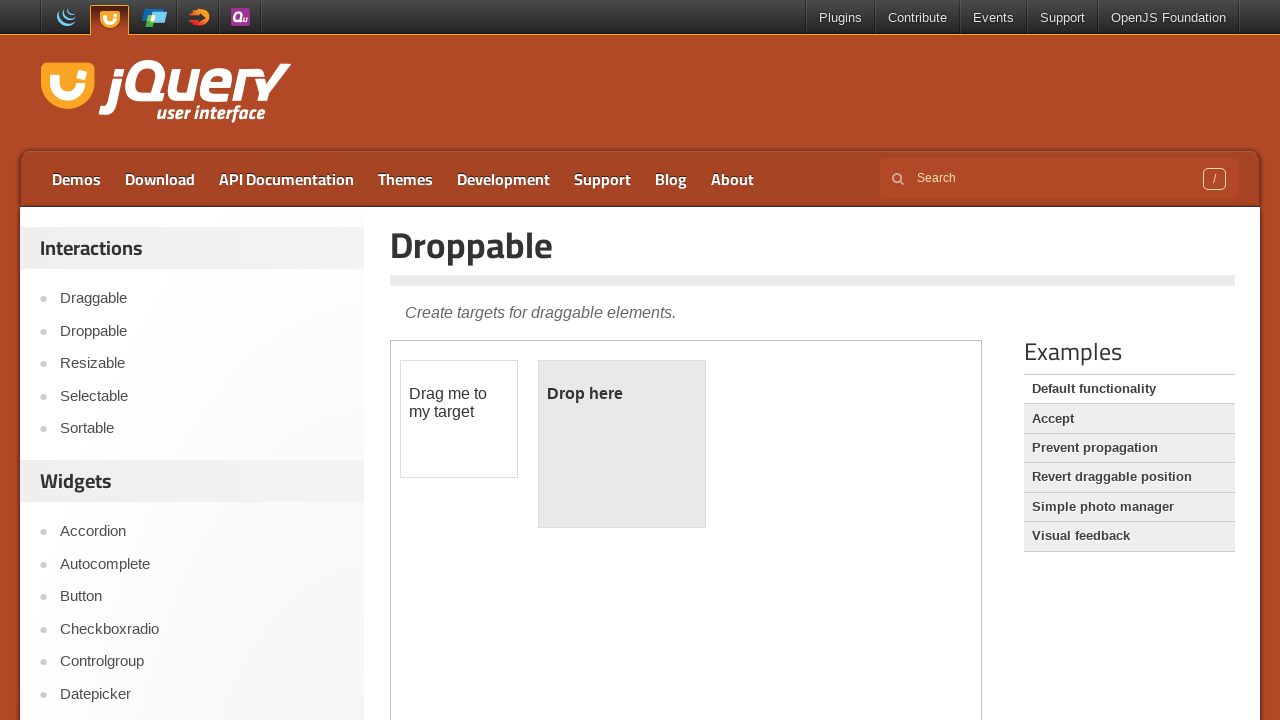

Located the demo iframe
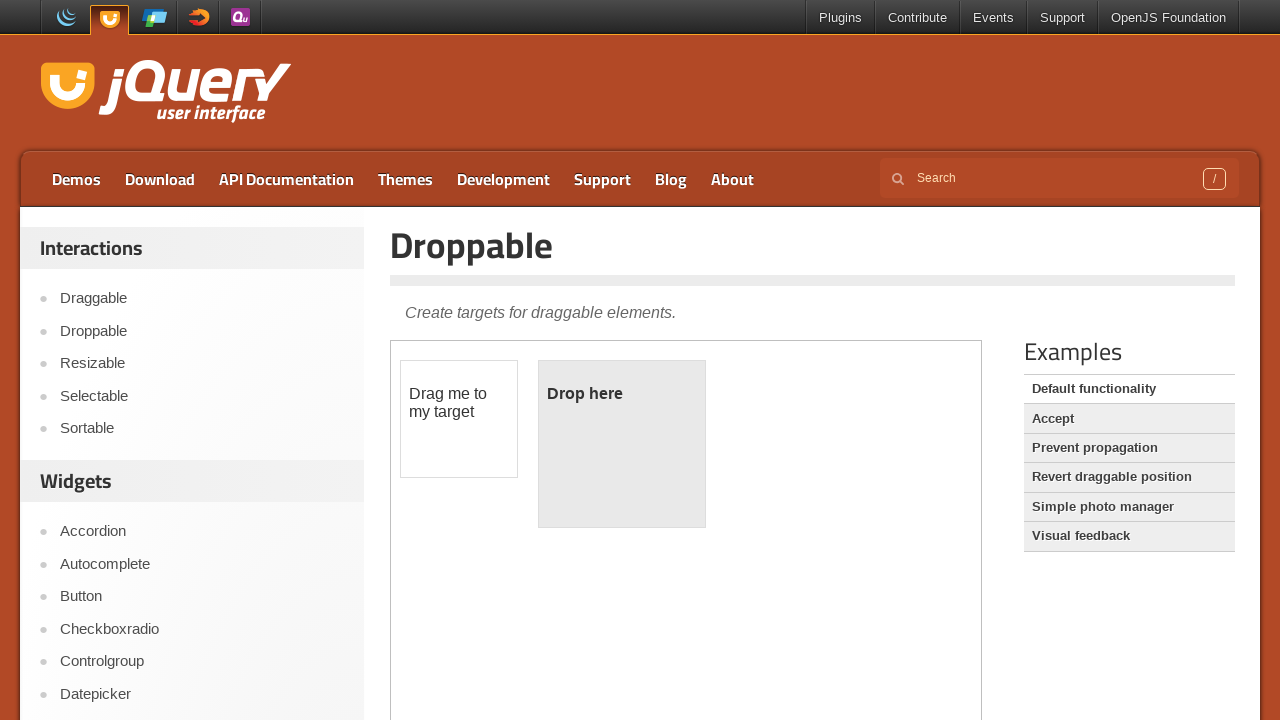

Located the draggable element
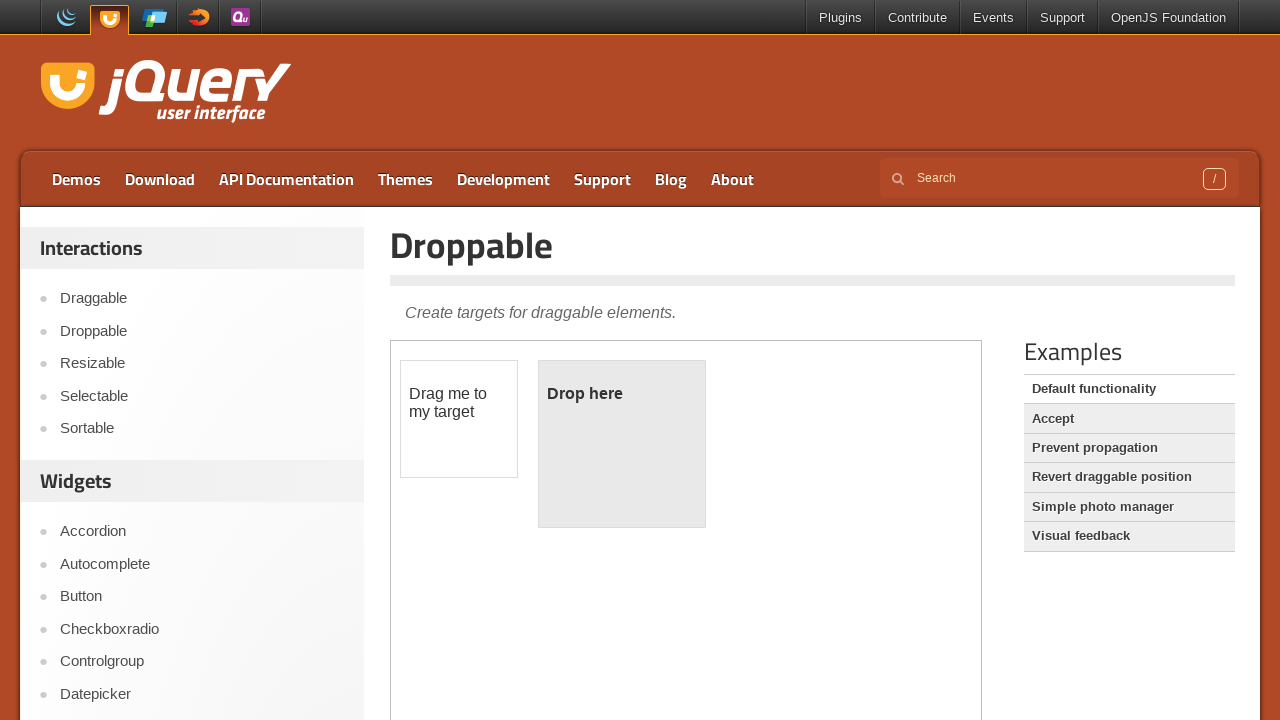

Located the droppable target element
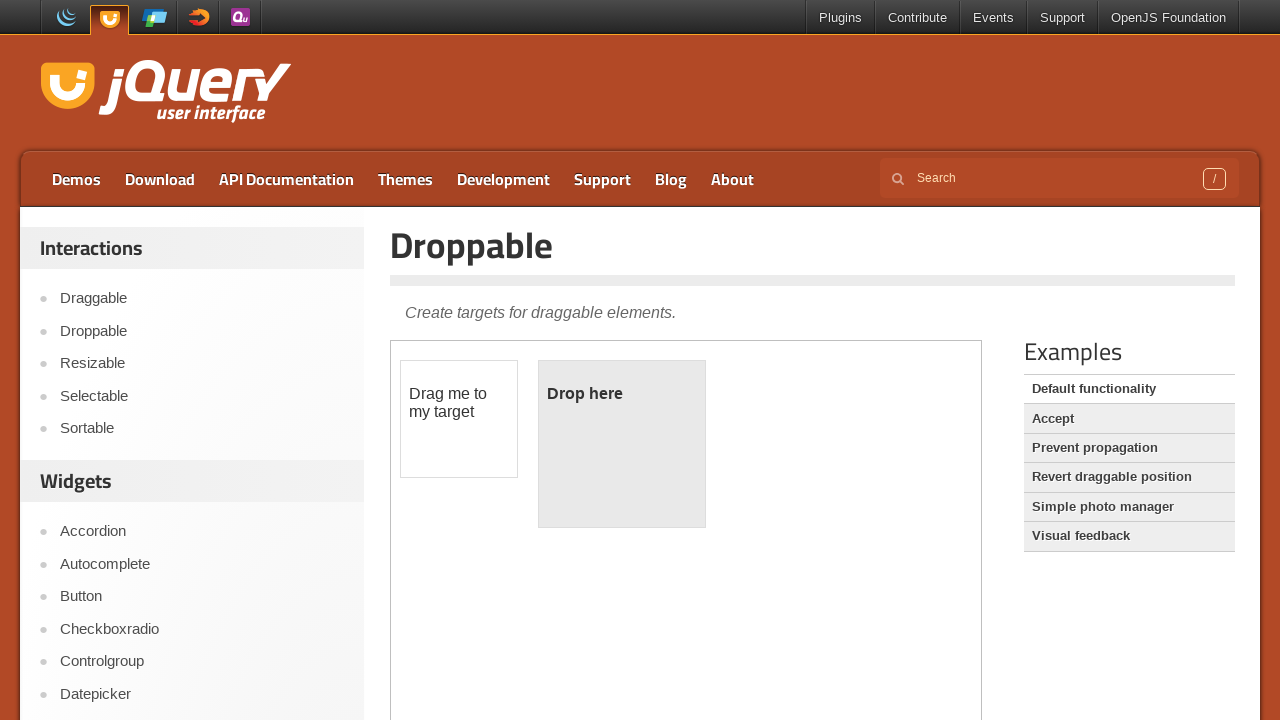

Dragged element into droppable area at (622, 444)
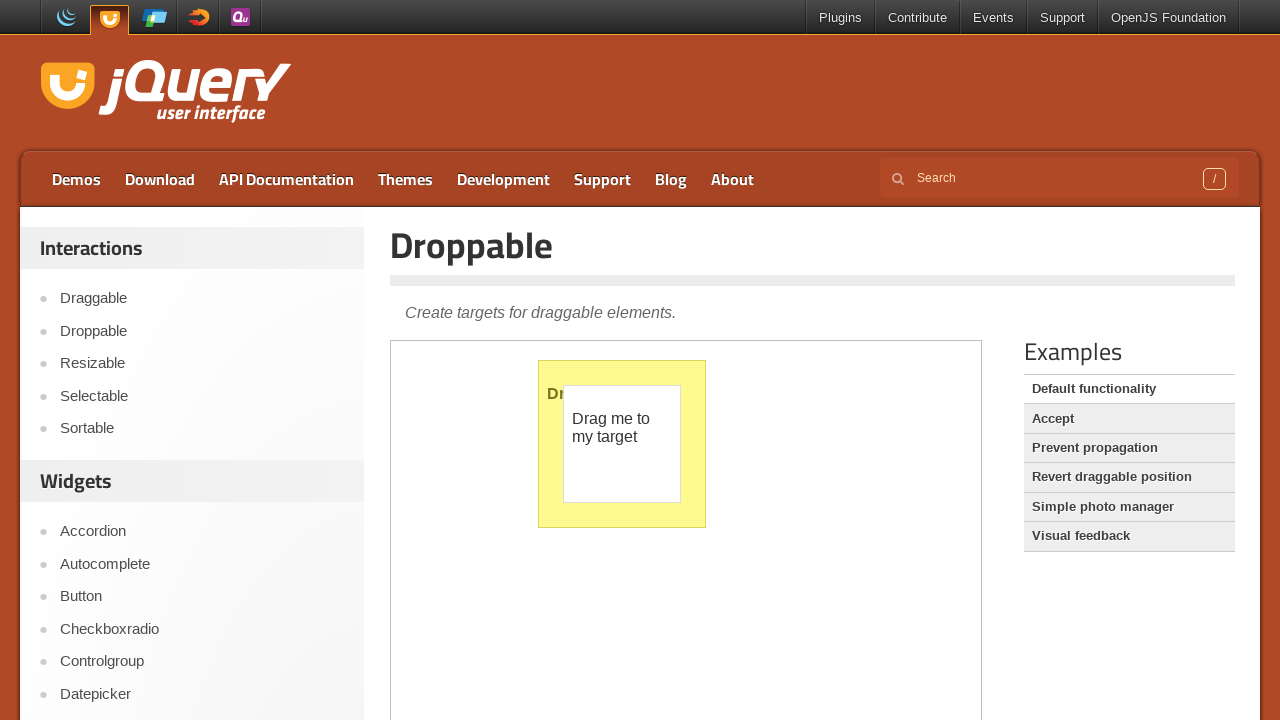

Verified drop was successful - droppable element contains 'Dropped!' text
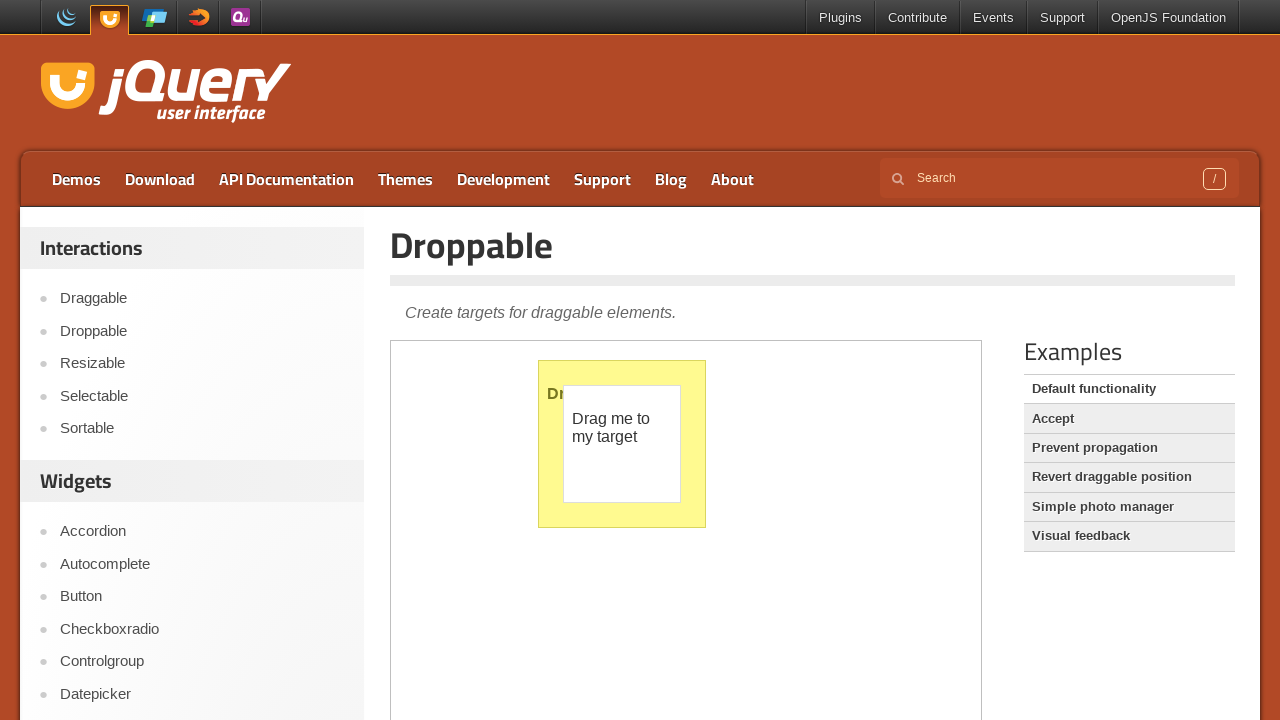

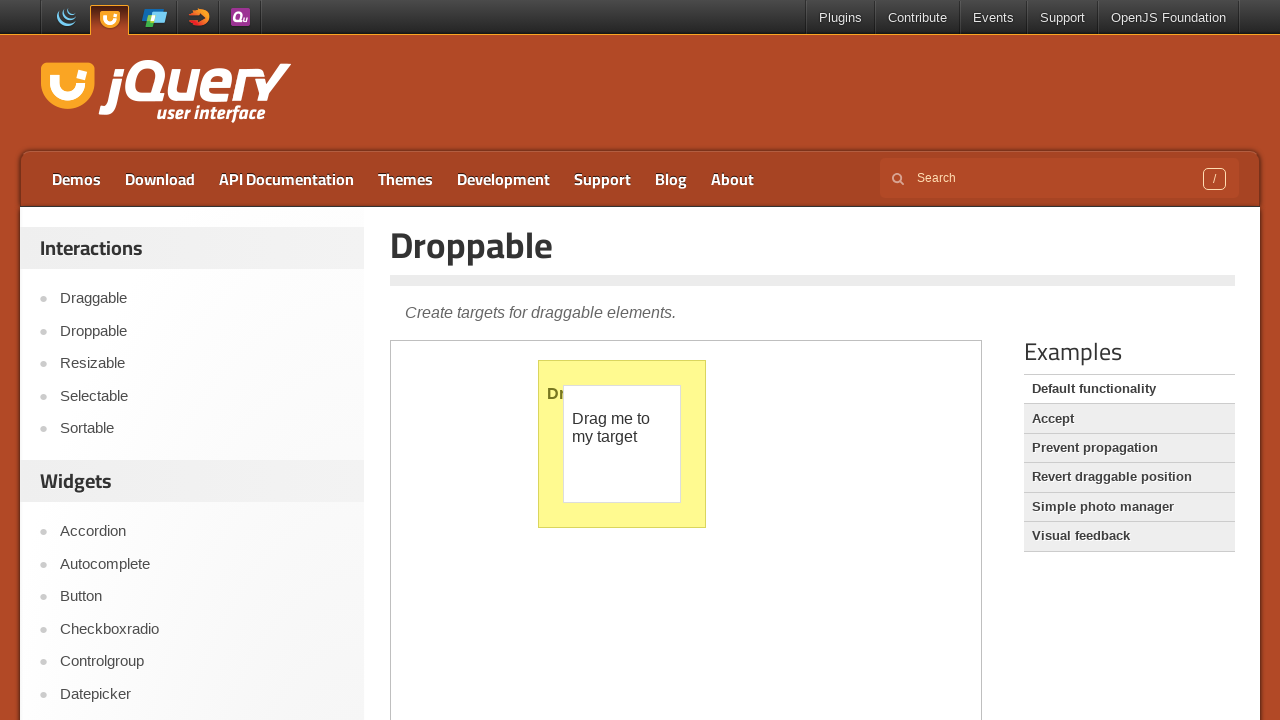